Tests JavaScript alert functionality by triggering a prompt alert, sending text to it, accepting it, and verifying the result message

Starting URL: http://practice.cydeo.com/javascript_alerts

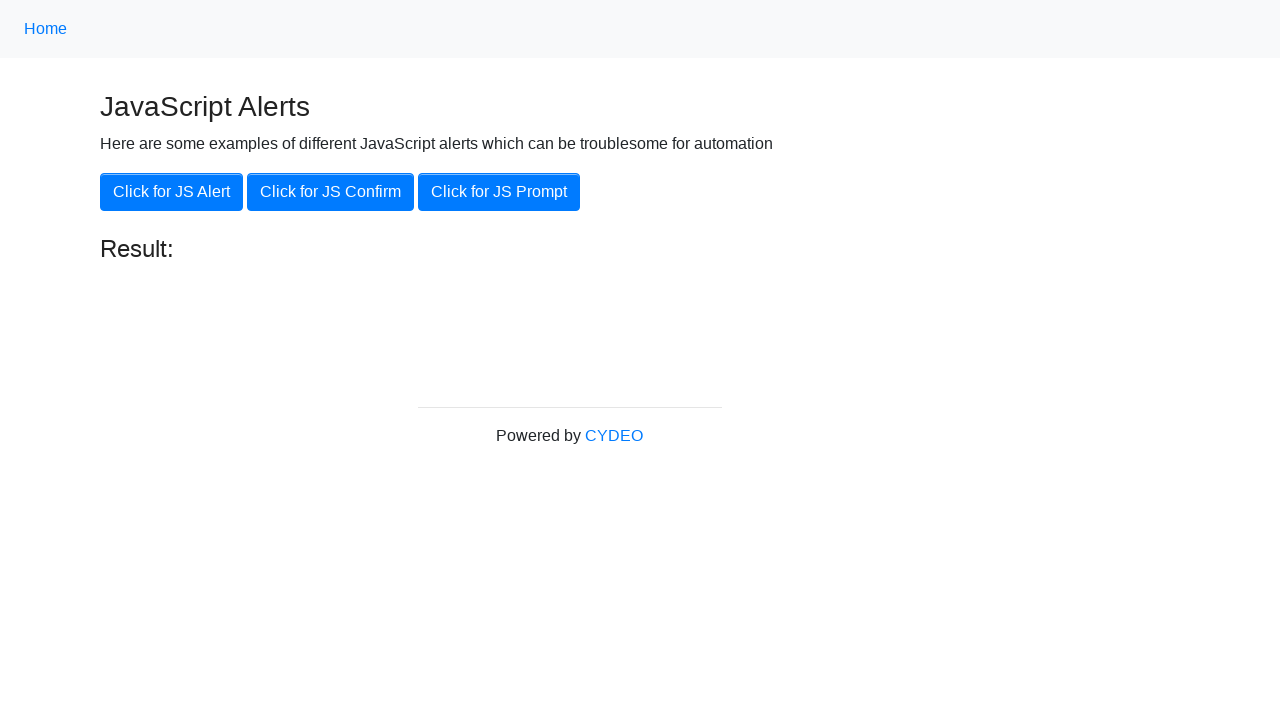

Clicked button to trigger JS Prompt alert at (499, 192) on xpath=//button[.='Click for JS Prompt']
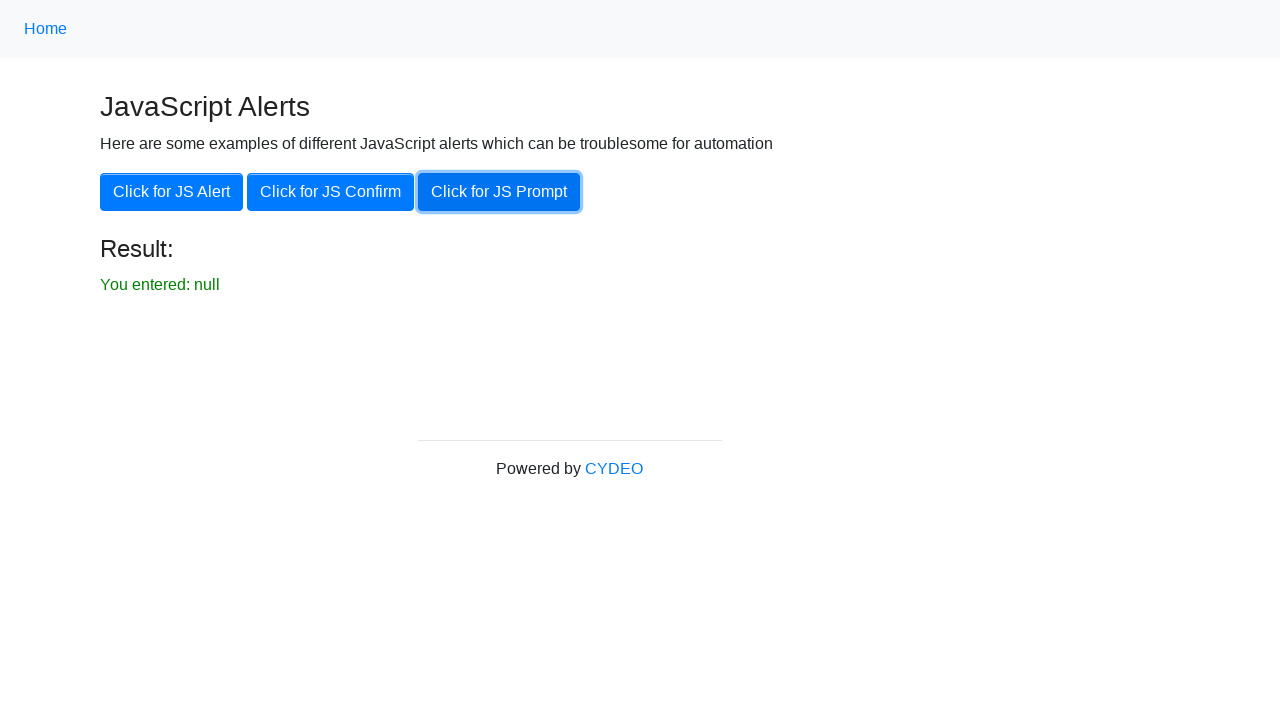

Set up dialog handler to accept prompt with text 'hello'
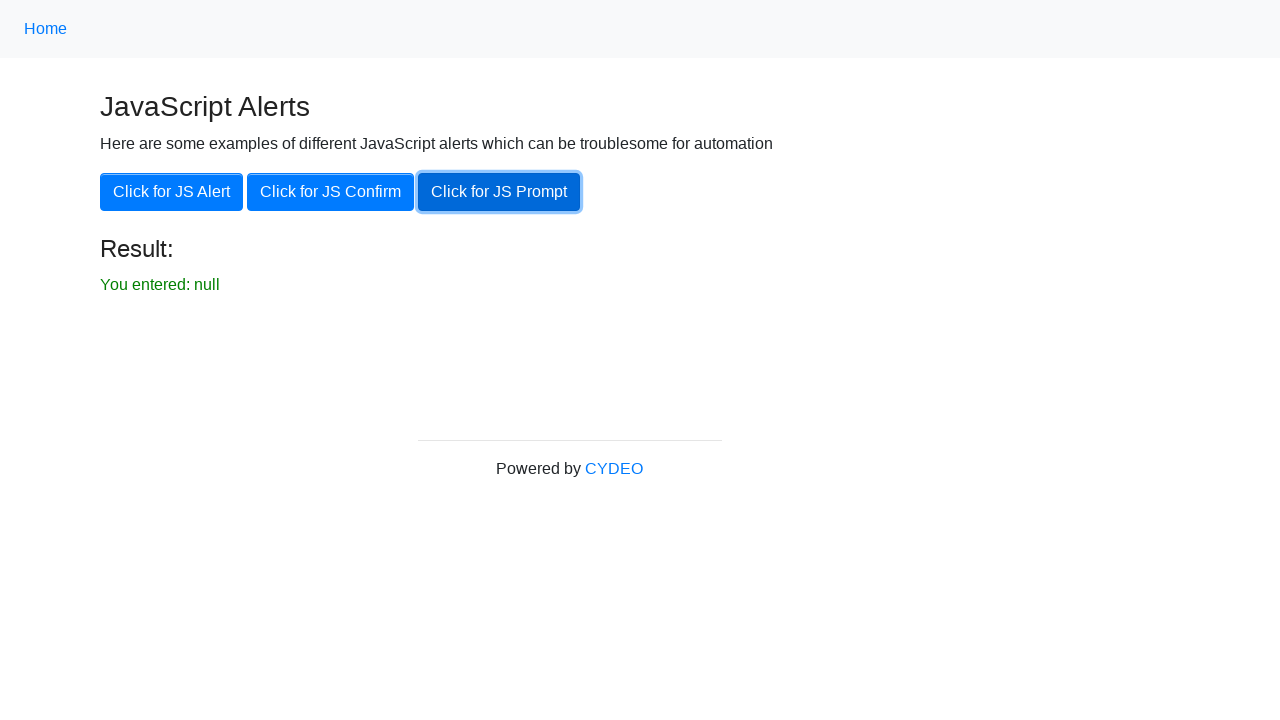

Clicked button again to trigger JS Prompt dialog at (499, 192) on xpath=//button[.='Click for JS Prompt']
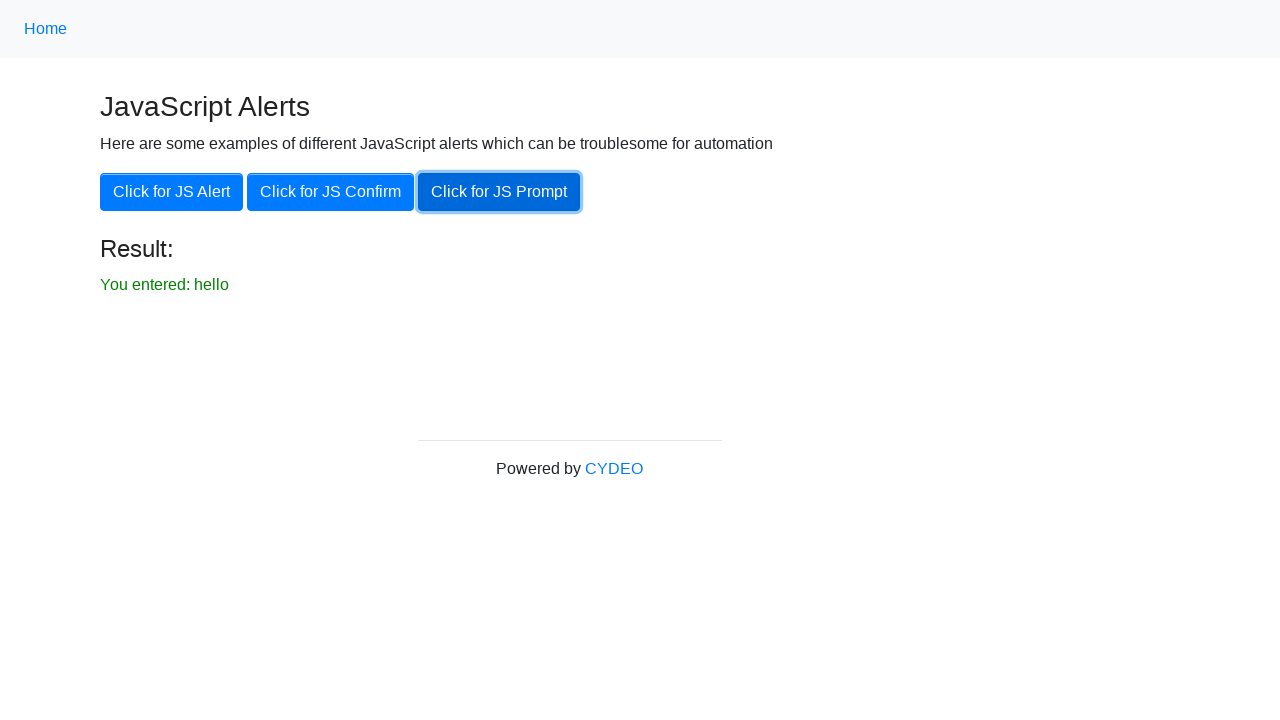

Waited for result message element to appear
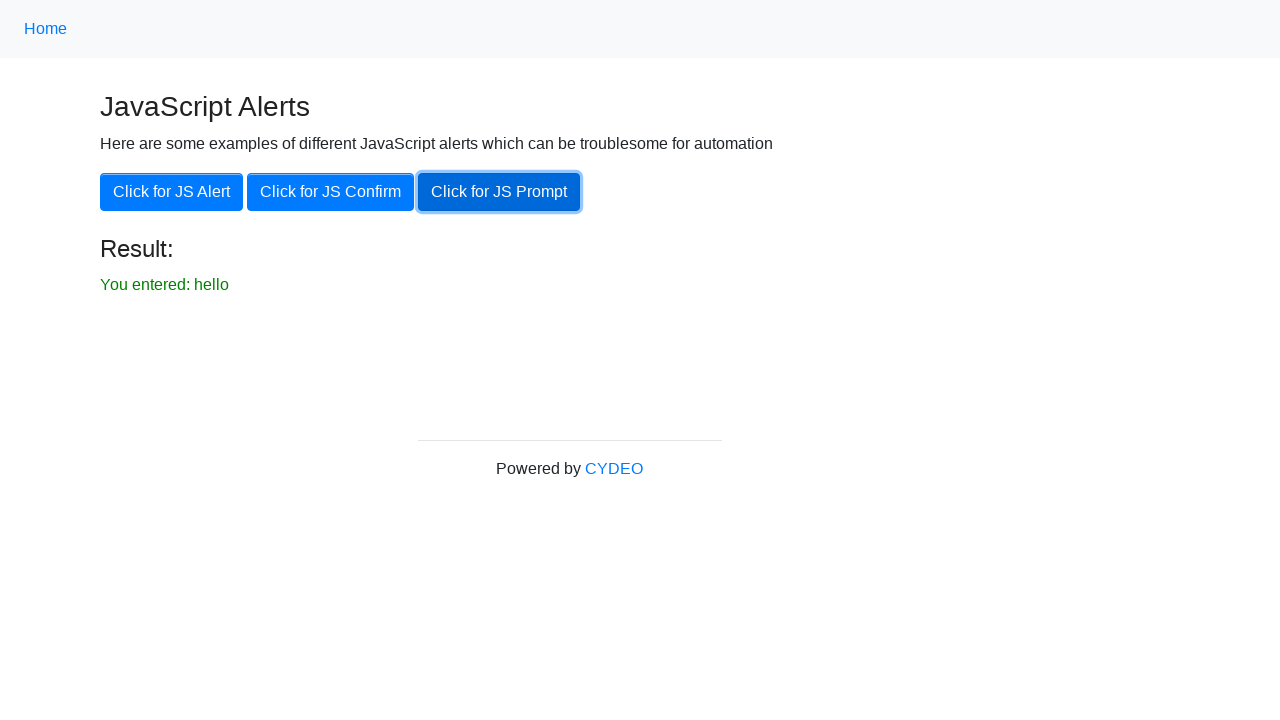

Retrieved result text content
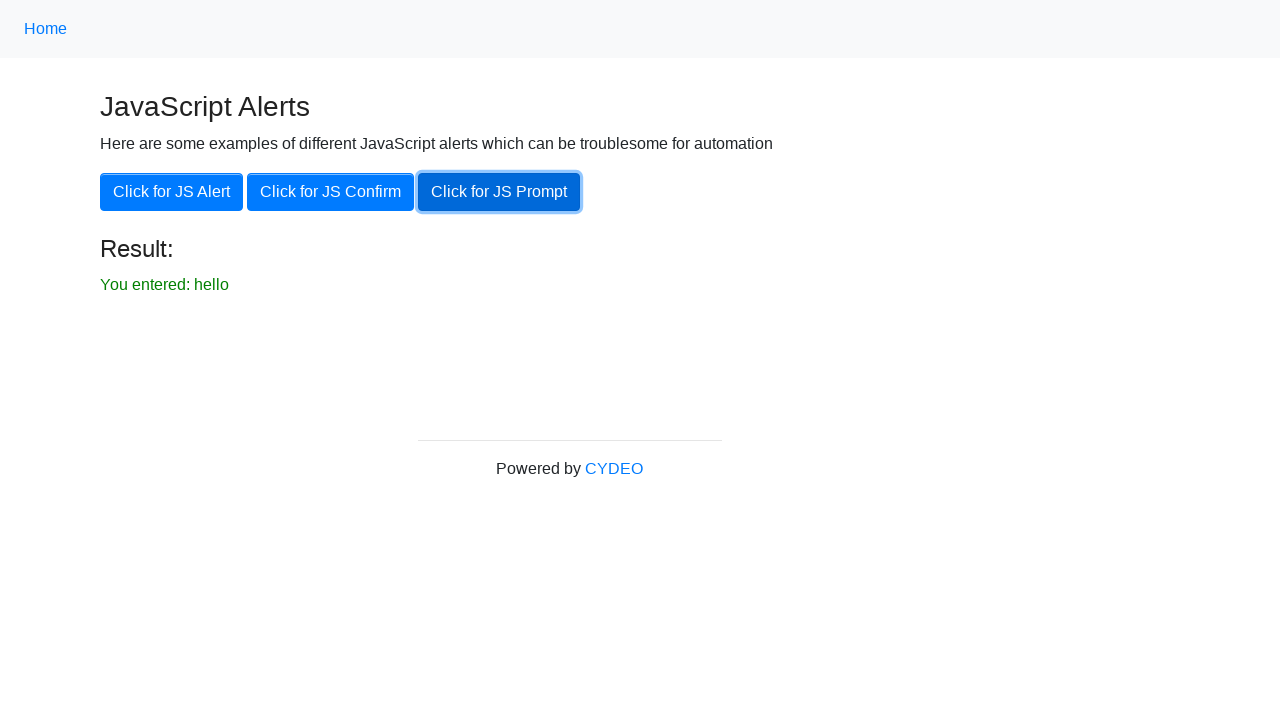

Verified result message equals 'You entered: hello'
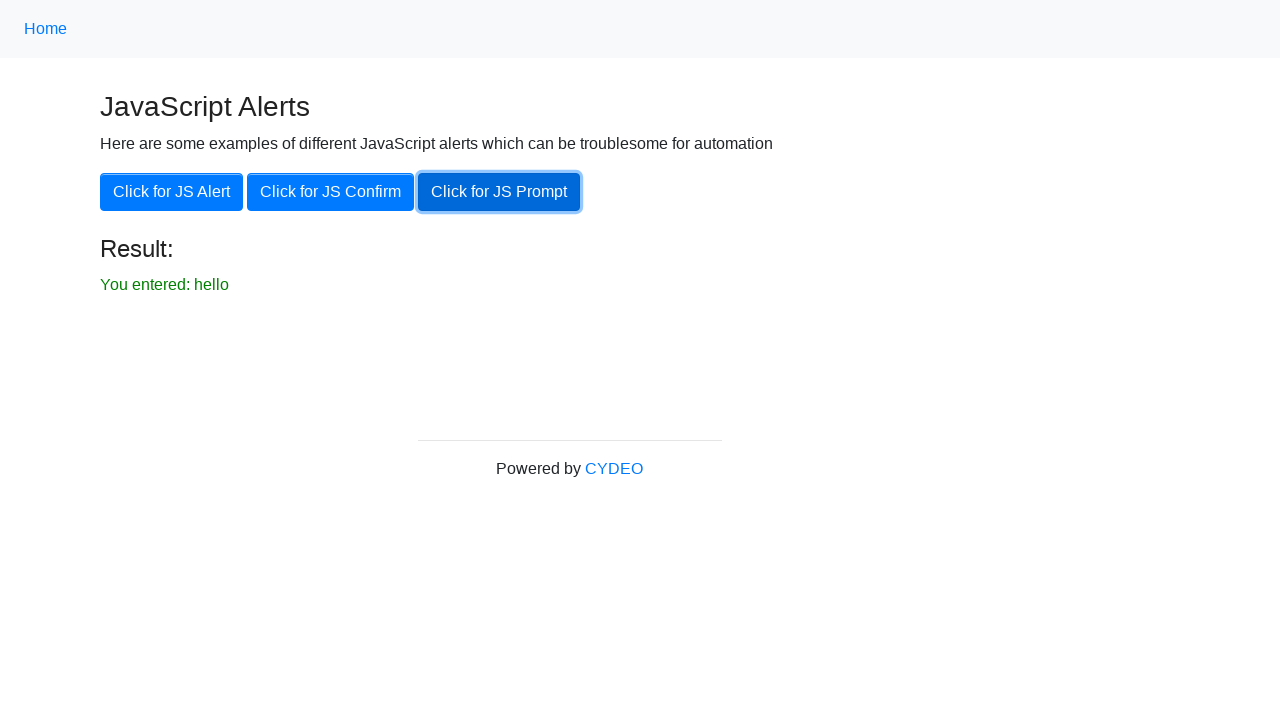

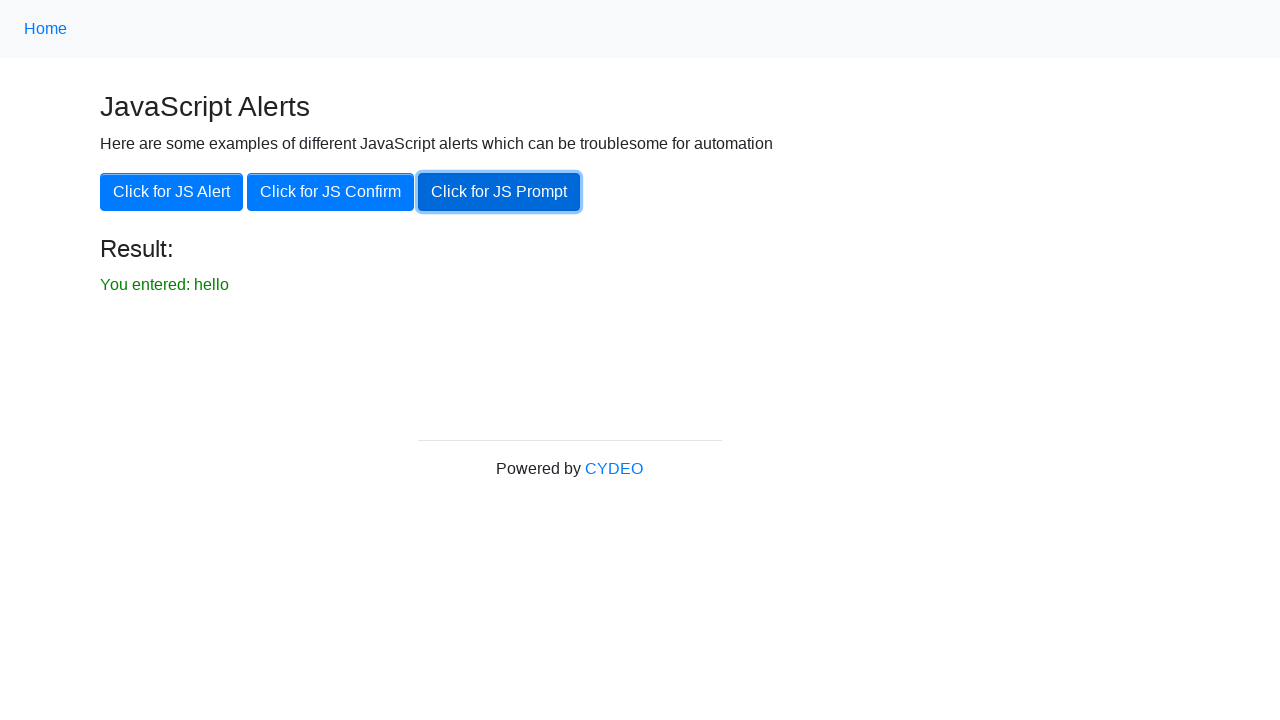